Tests filtering to display all items after switching filters

Starting URL: https://demo.playwright.dev/todomvc

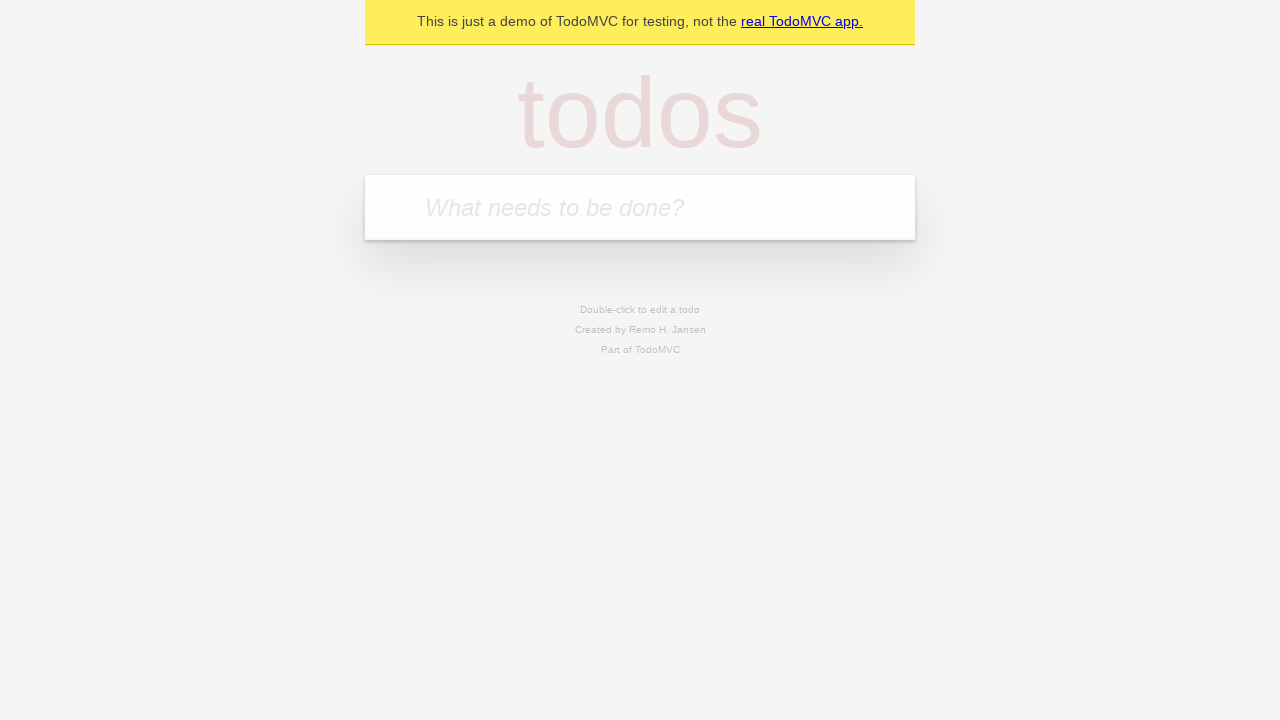

Filled todo input with 'buy some cheese' on internal:attr=[placeholder="What needs to be done?"i]
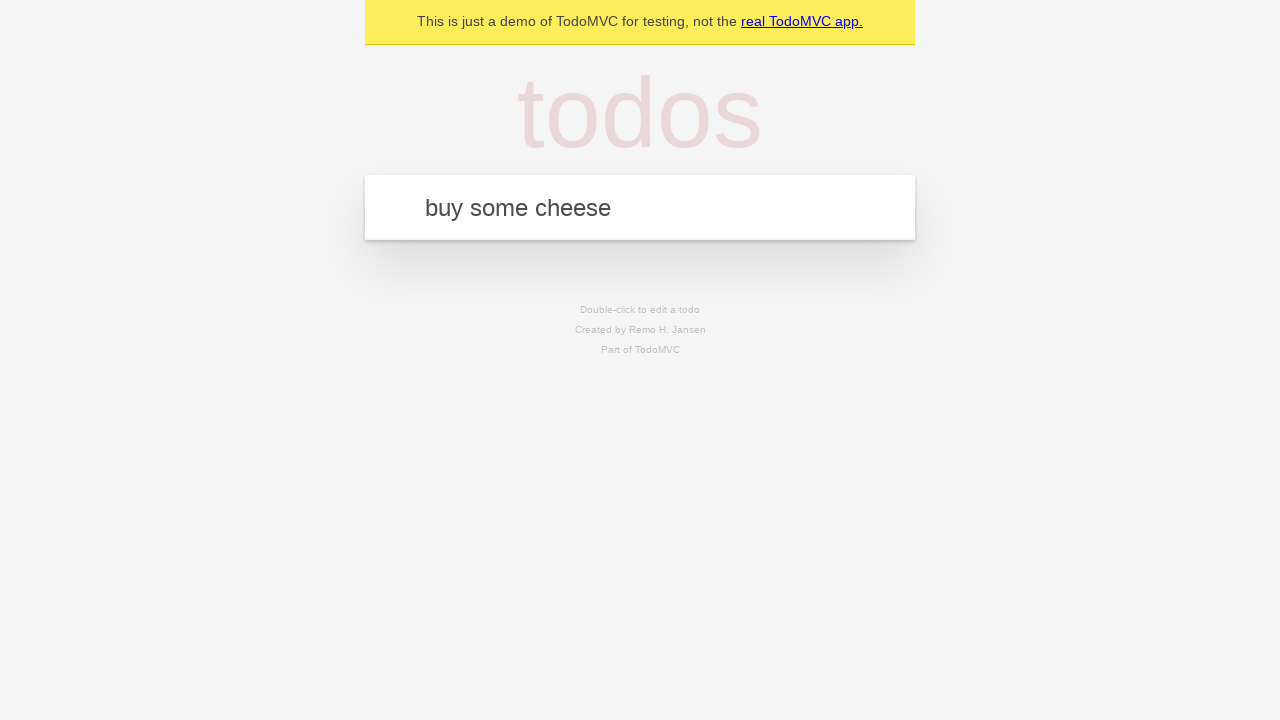

Pressed Enter to create first todo on internal:attr=[placeholder="What needs to be done?"i]
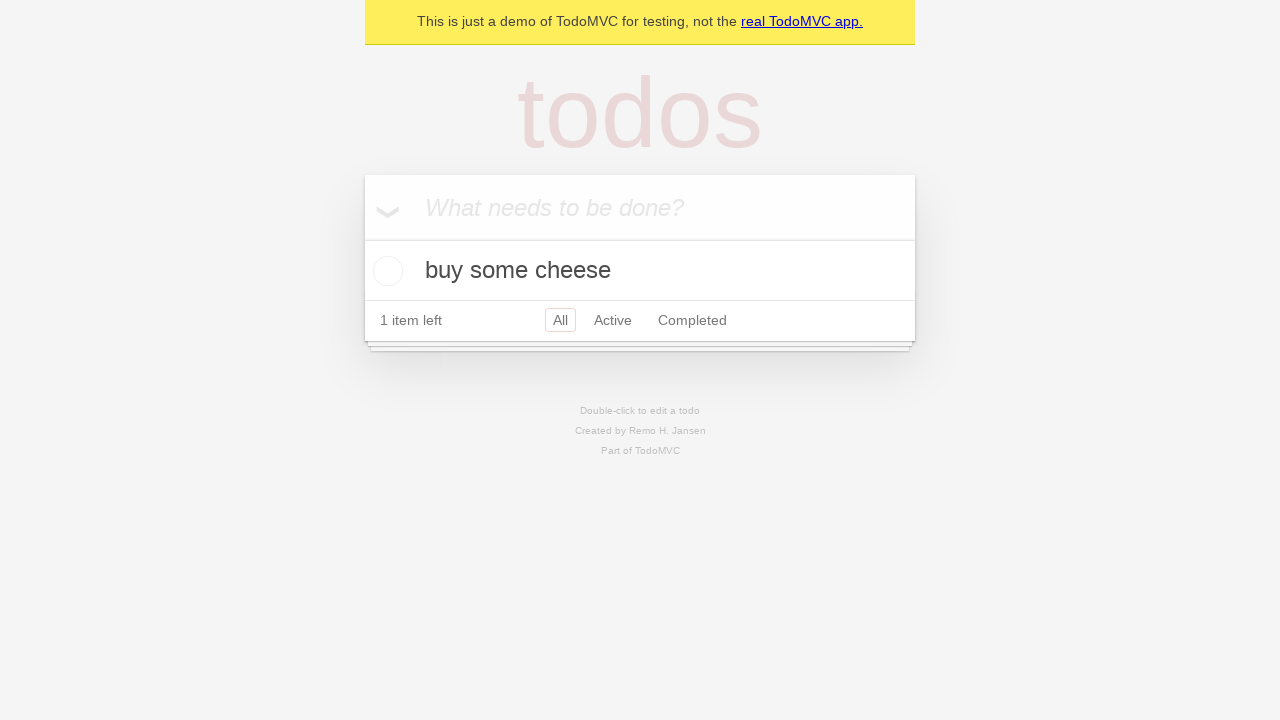

Filled todo input with 'feed the cat' on internal:attr=[placeholder="What needs to be done?"i]
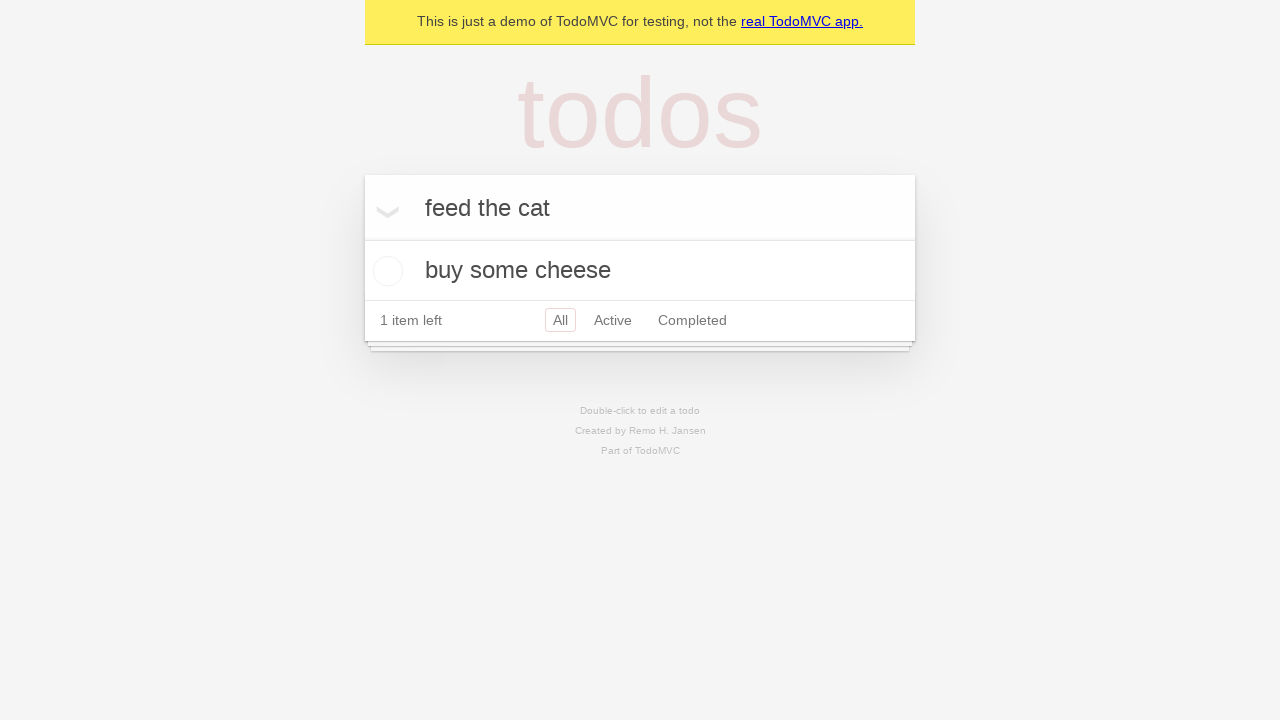

Pressed Enter to create second todo on internal:attr=[placeholder="What needs to be done?"i]
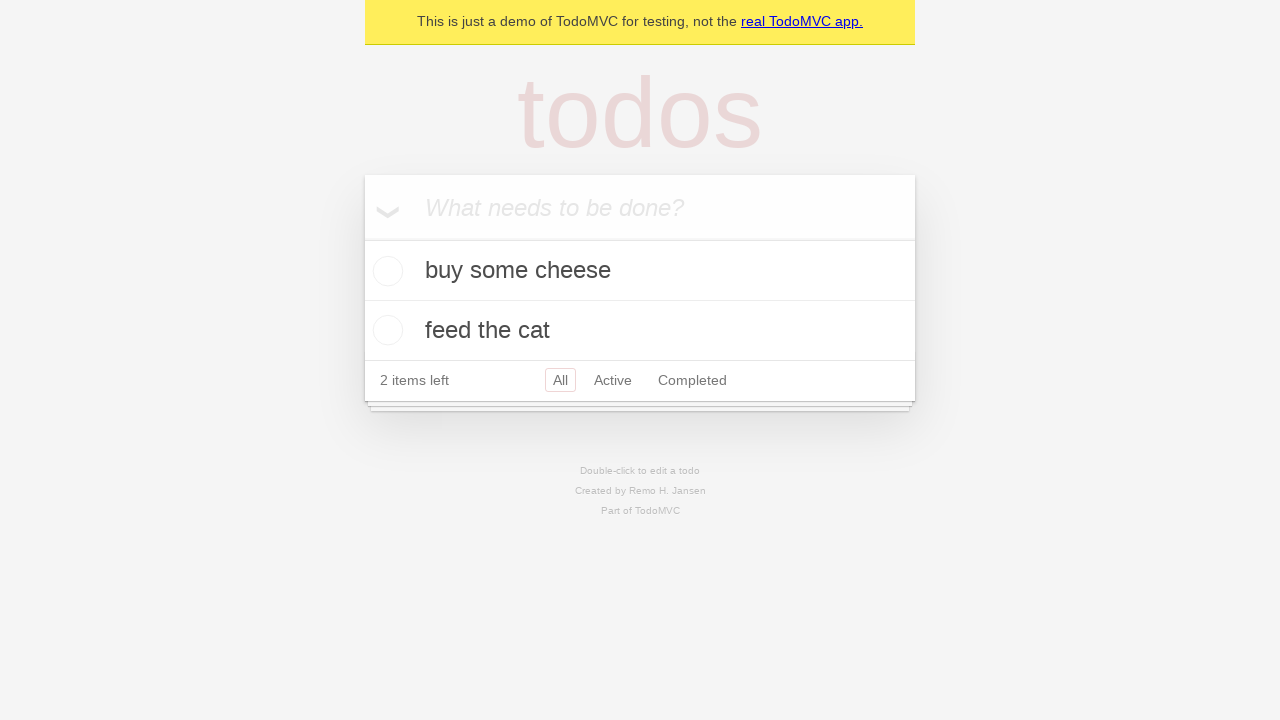

Filled todo input with 'book a doctors appointment' on internal:attr=[placeholder="What needs to be done?"i]
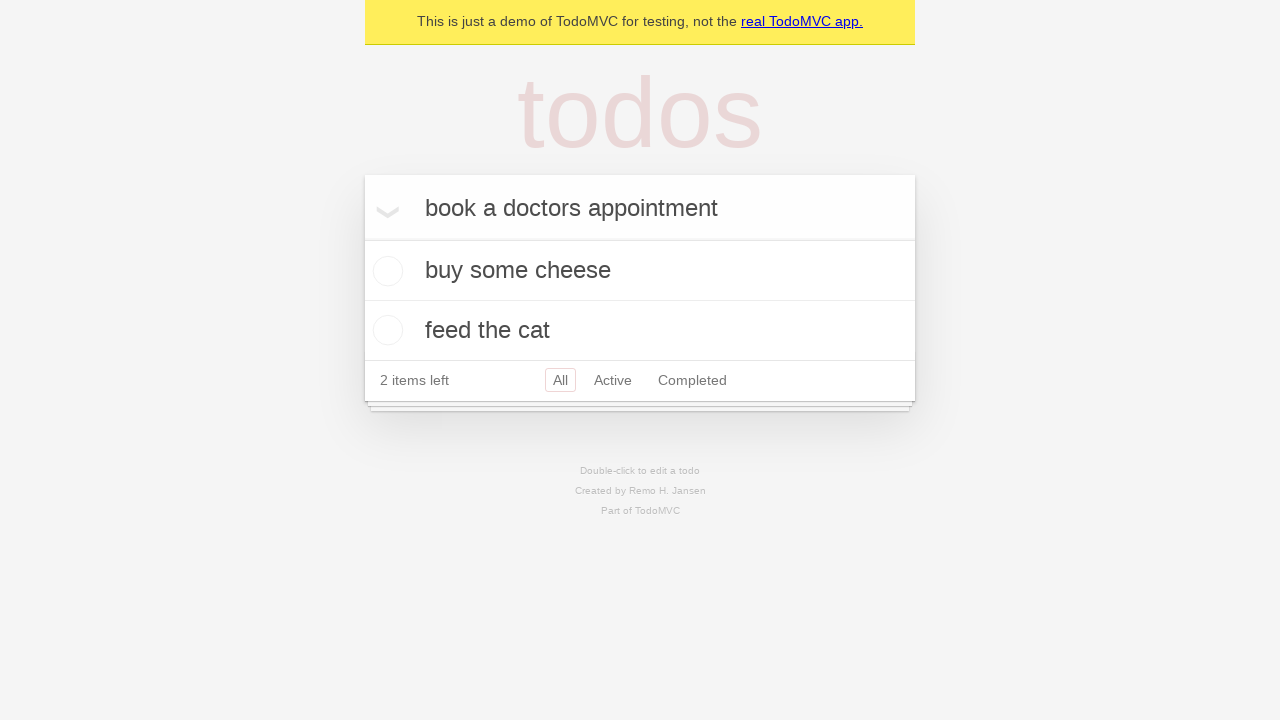

Pressed Enter to create third todo on internal:attr=[placeholder="What needs to be done?"i]
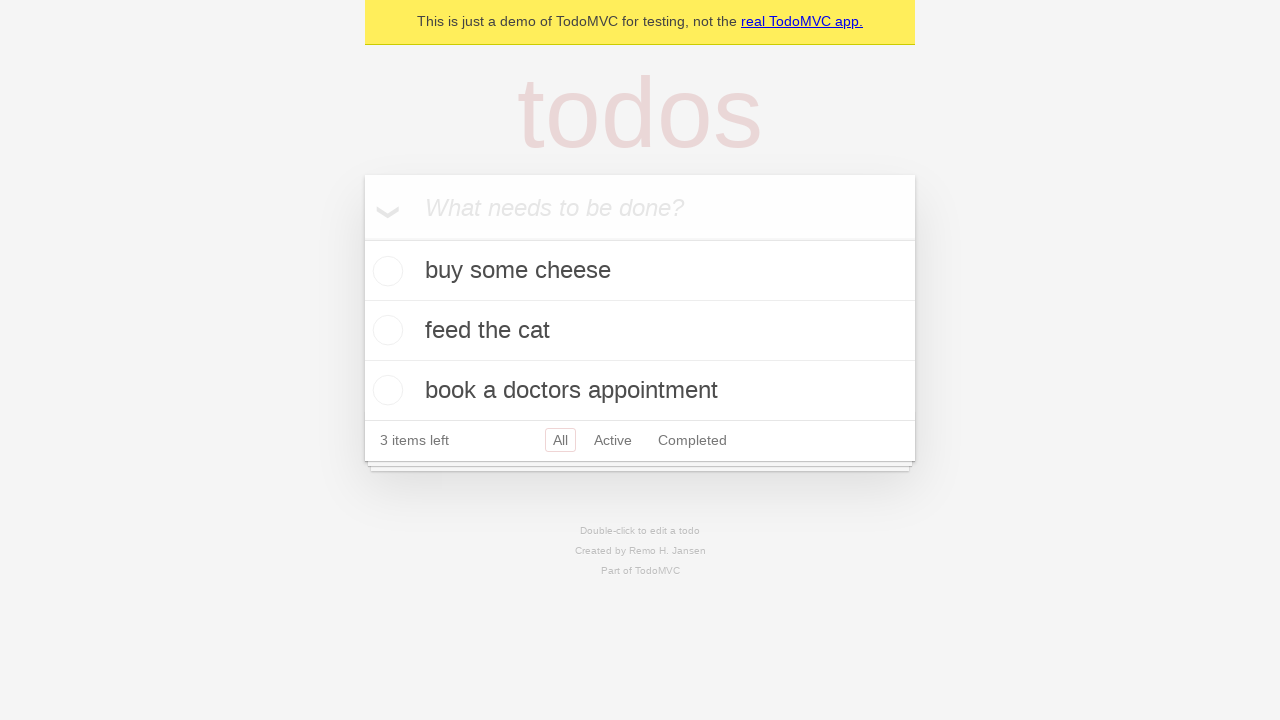

Checked the second todo item at (385, 330) on internal:testid=[data-testid="todo-item"s] >> nth=1 >> internal:role=checkbox
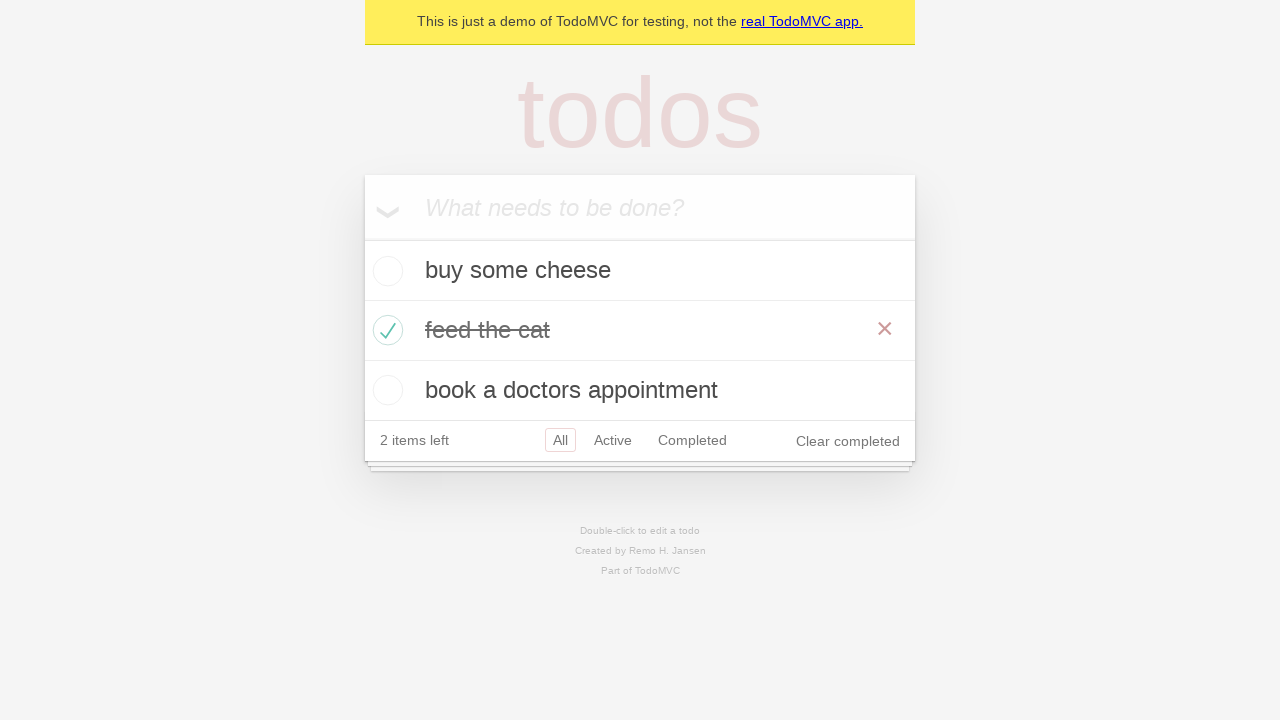

Clicked Active filter to show only active items at (613, 440) on internal:role=link[name="Active"i]
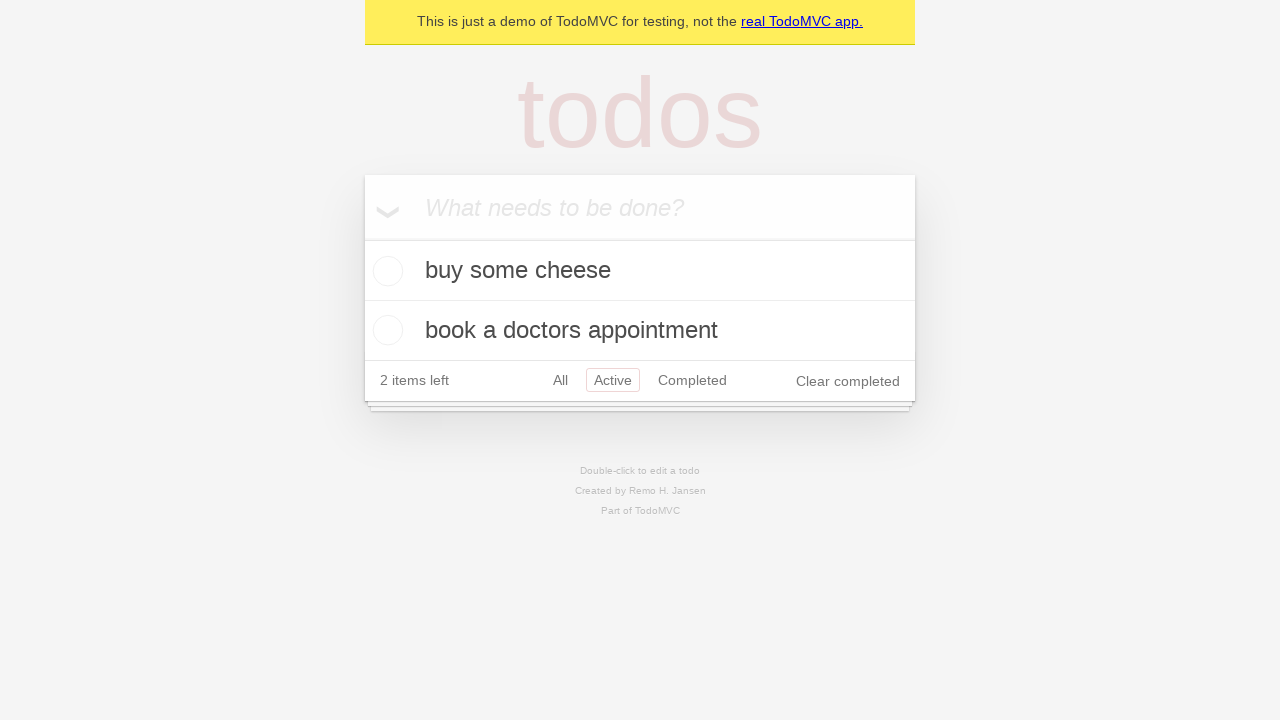

Clicked Completed filter to show only completed items at (692, 380) on internal:role=link[name="Completed"i]
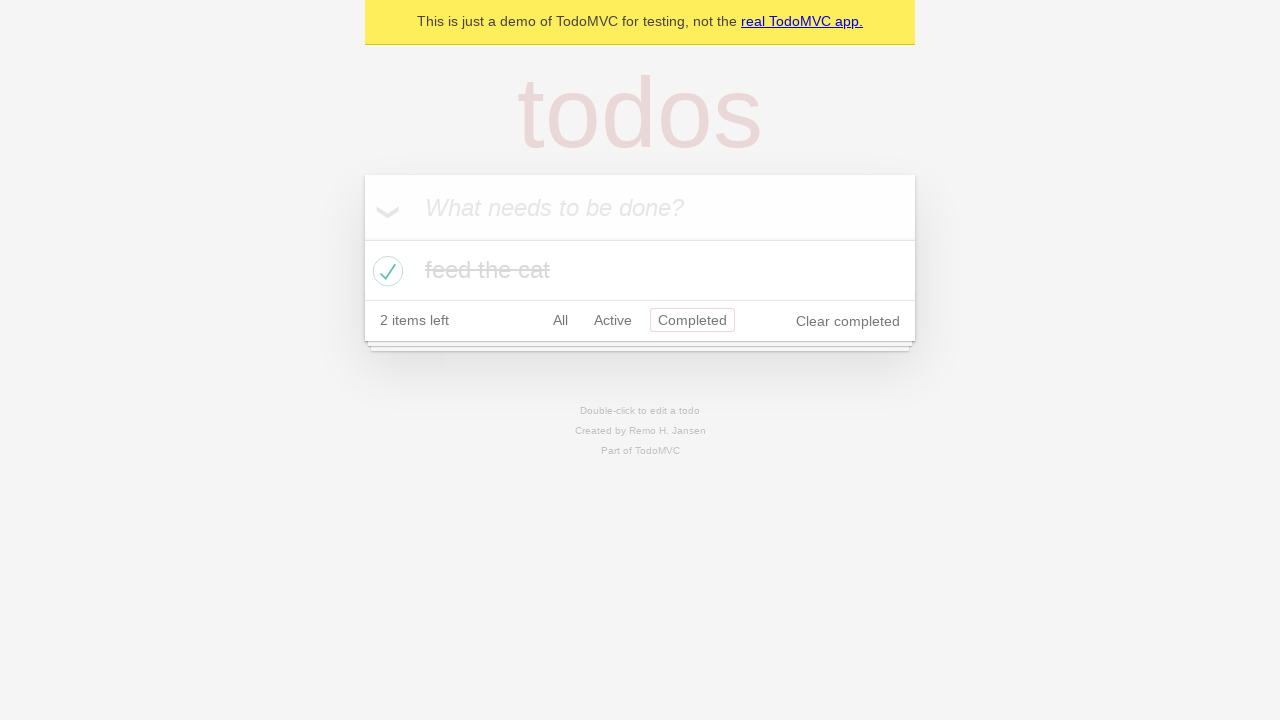

Clicked All filter to display all items at (560, 320) on internal:role=link[name="All"i]
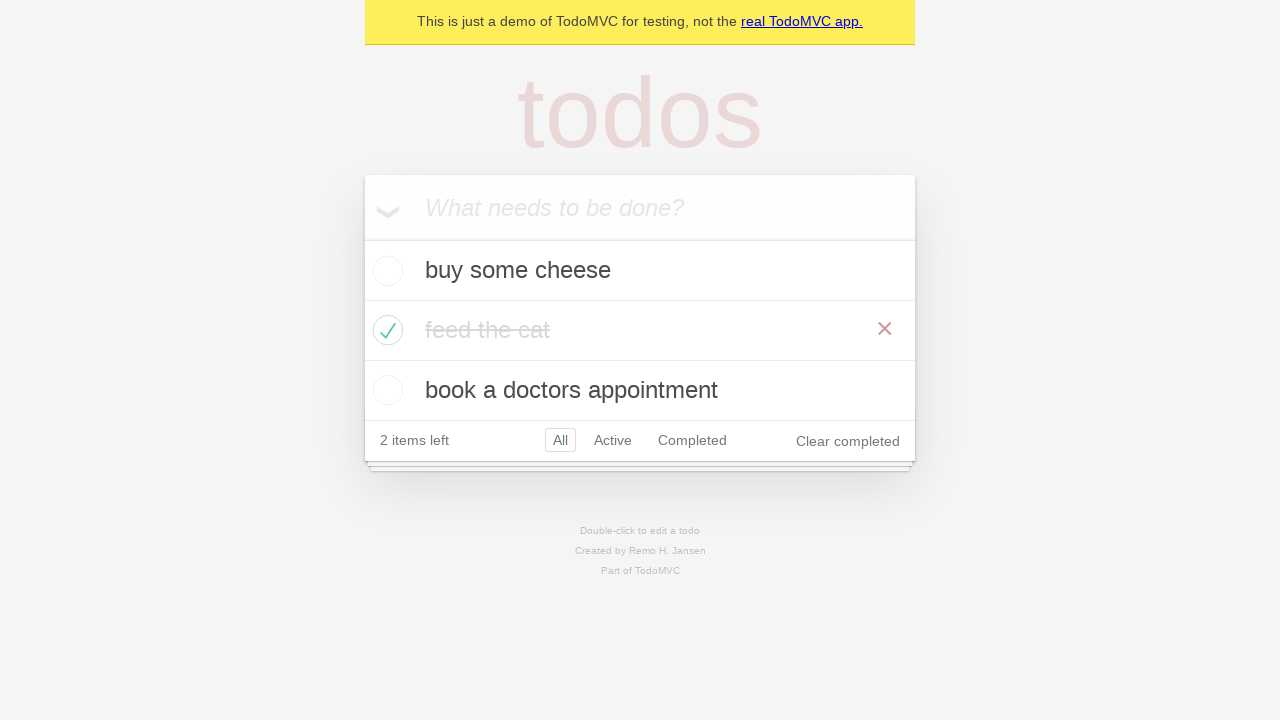

Verified all todo items are displayed
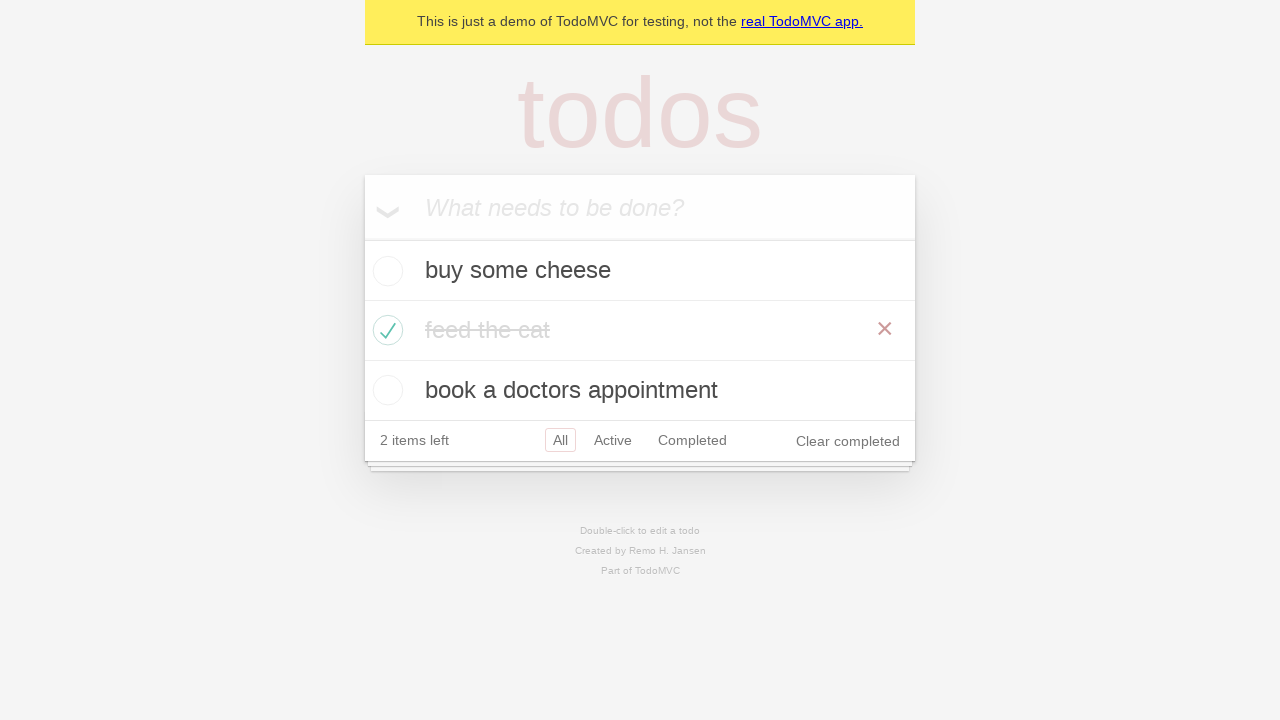

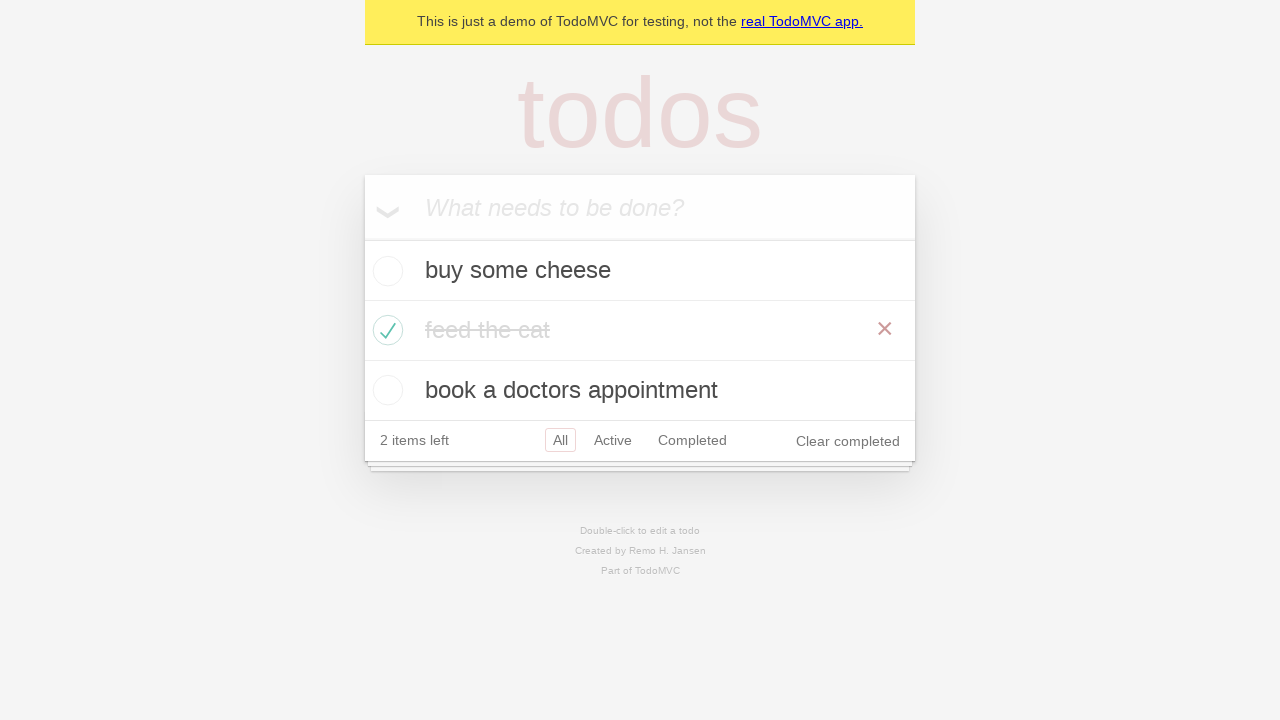